Navigates to the OpenCart demo store homepage and verifies that product thumbnails are displayed on the page.

Starting URL: https://demo-opencart.com/

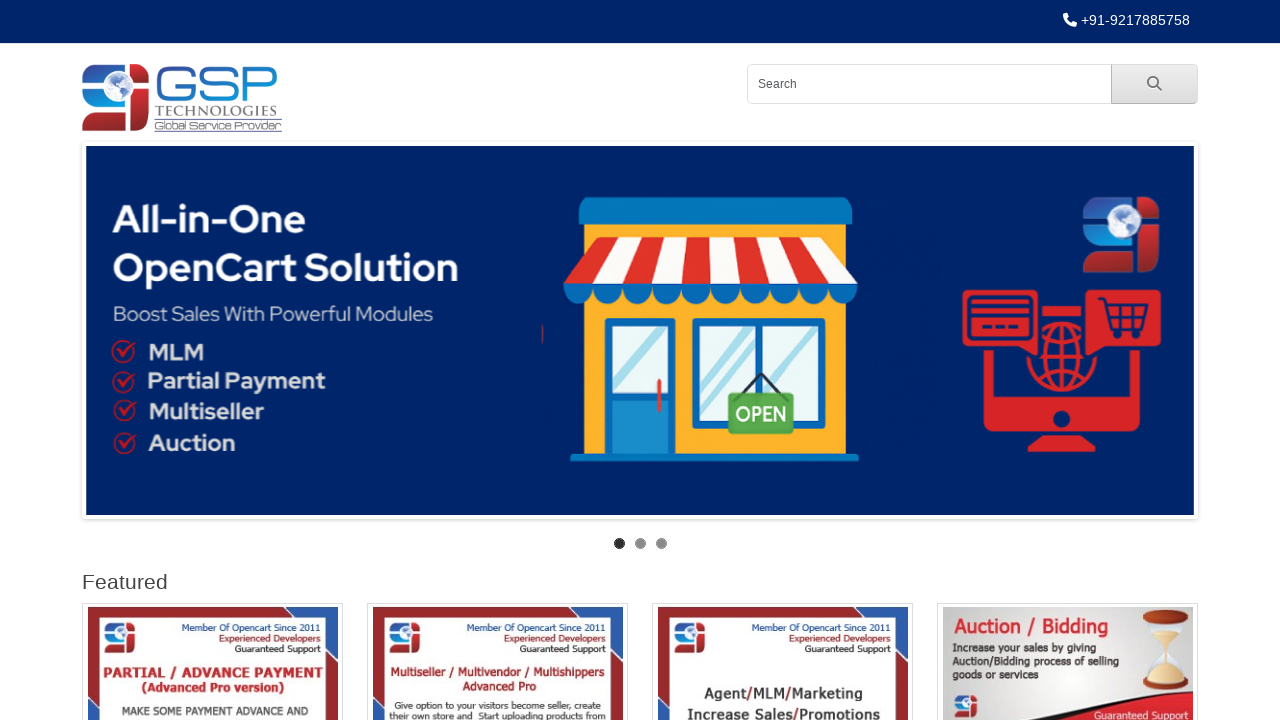

Waited for product thumbnails to load on the homepage
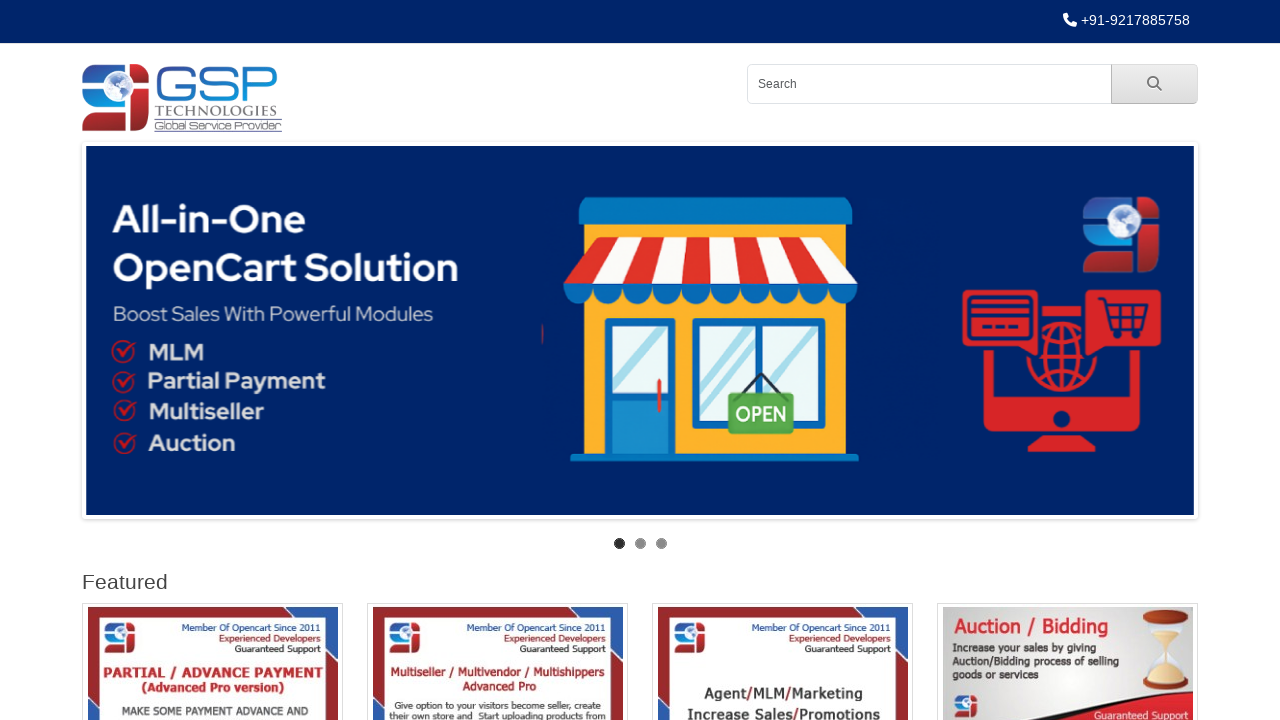

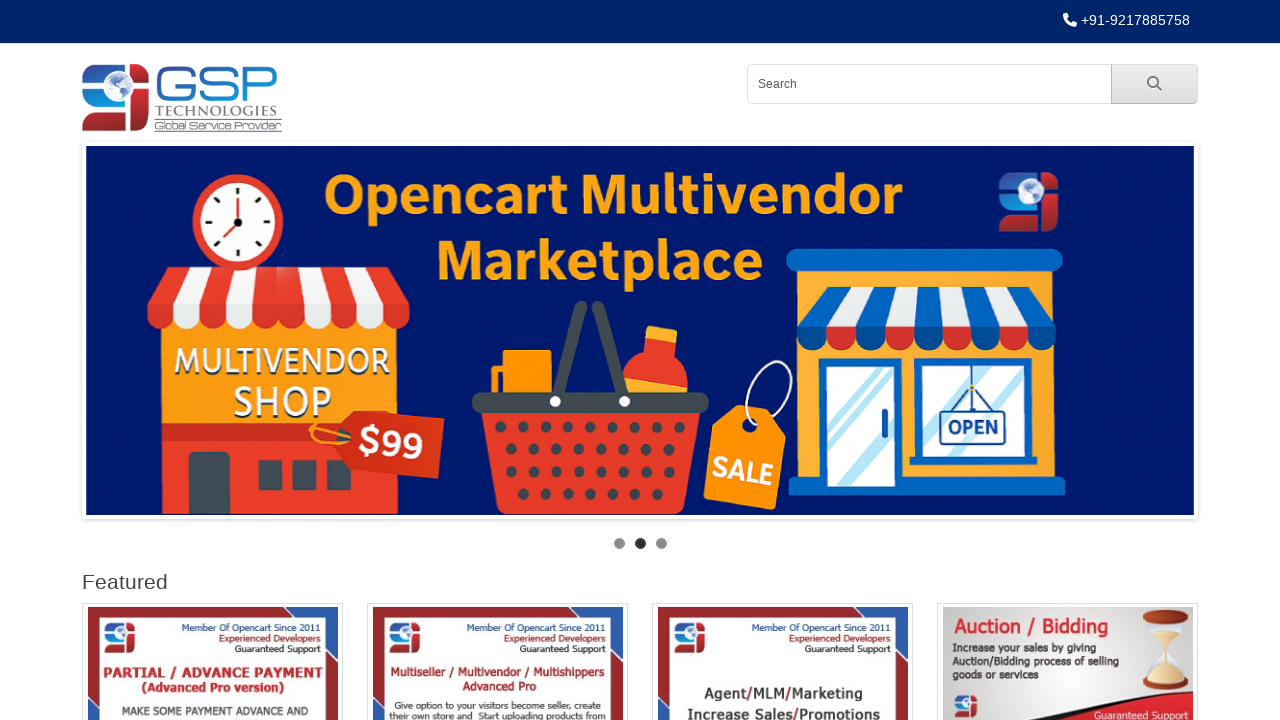